Tests various button properties including clicking a button to verify navigation, checking if a button is disabled, finding button position, and getting button dimensions

Starting URL: http://www.leafground.com/button.xhtml

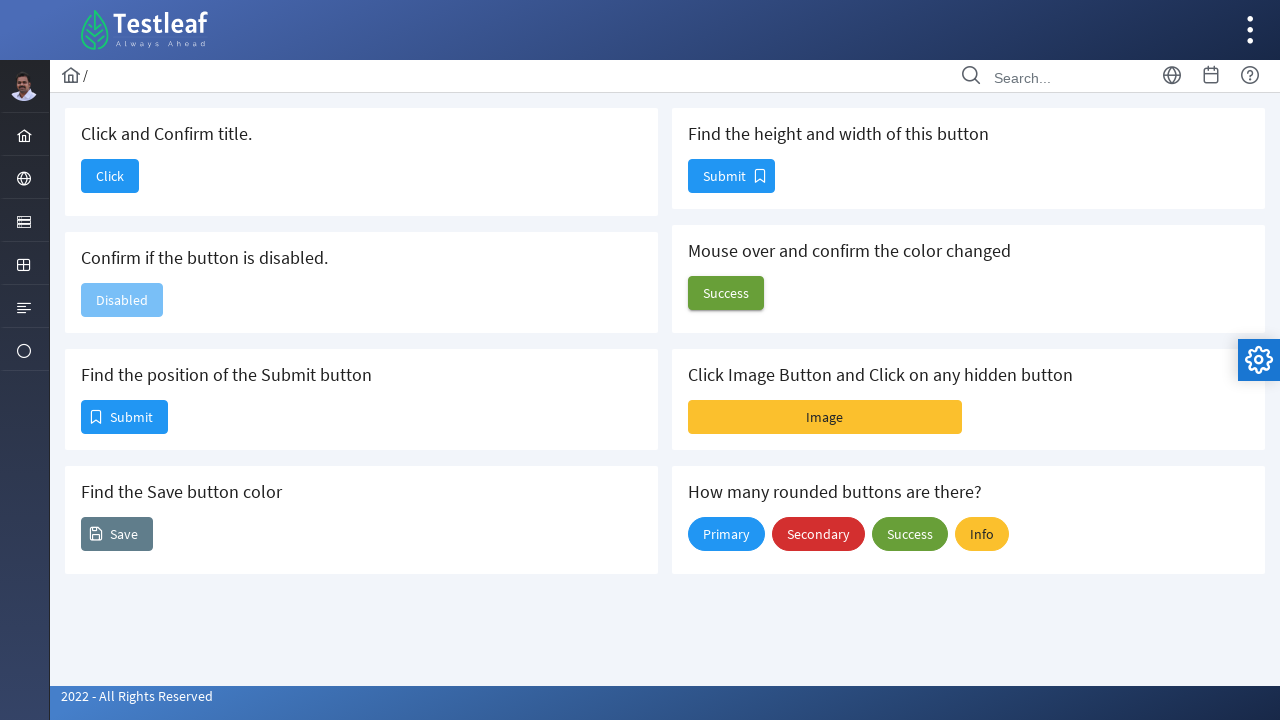

Clicked button to navigate to home page at (110, 176) on #j_idt88\:j_idt90
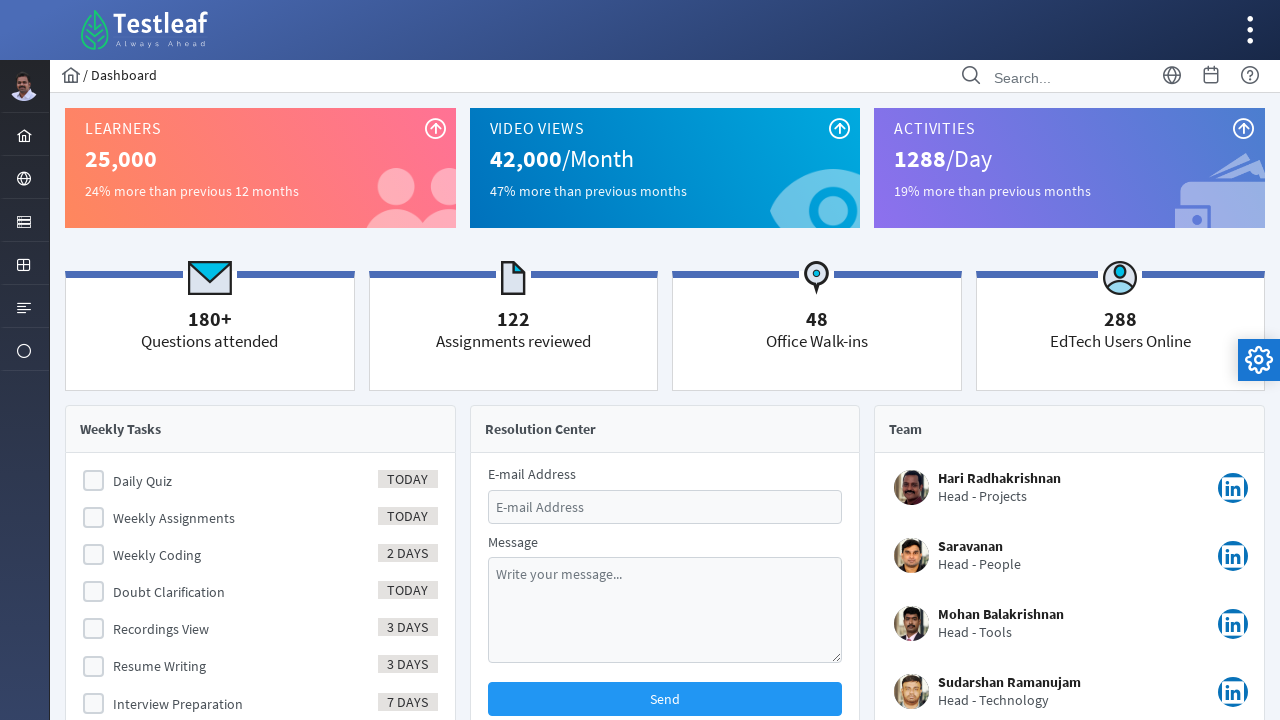

Retrieved page title: Dashboard
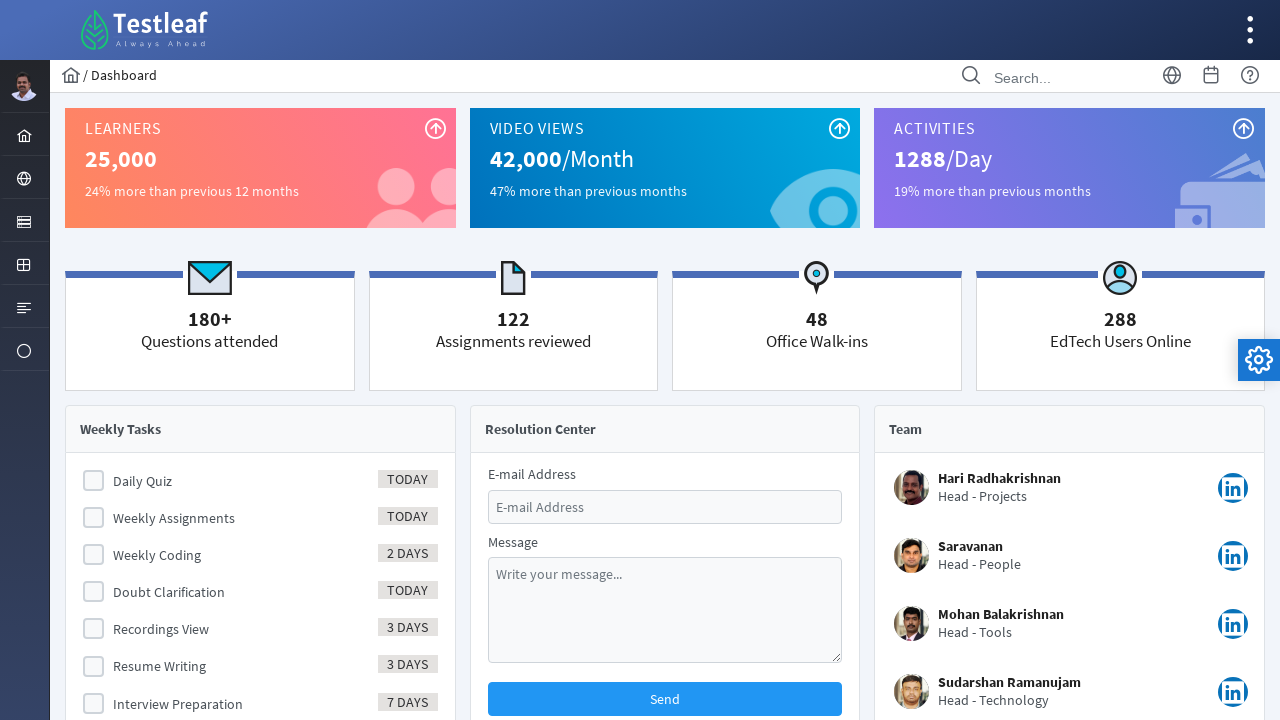

Waited 2 seconds for page to load
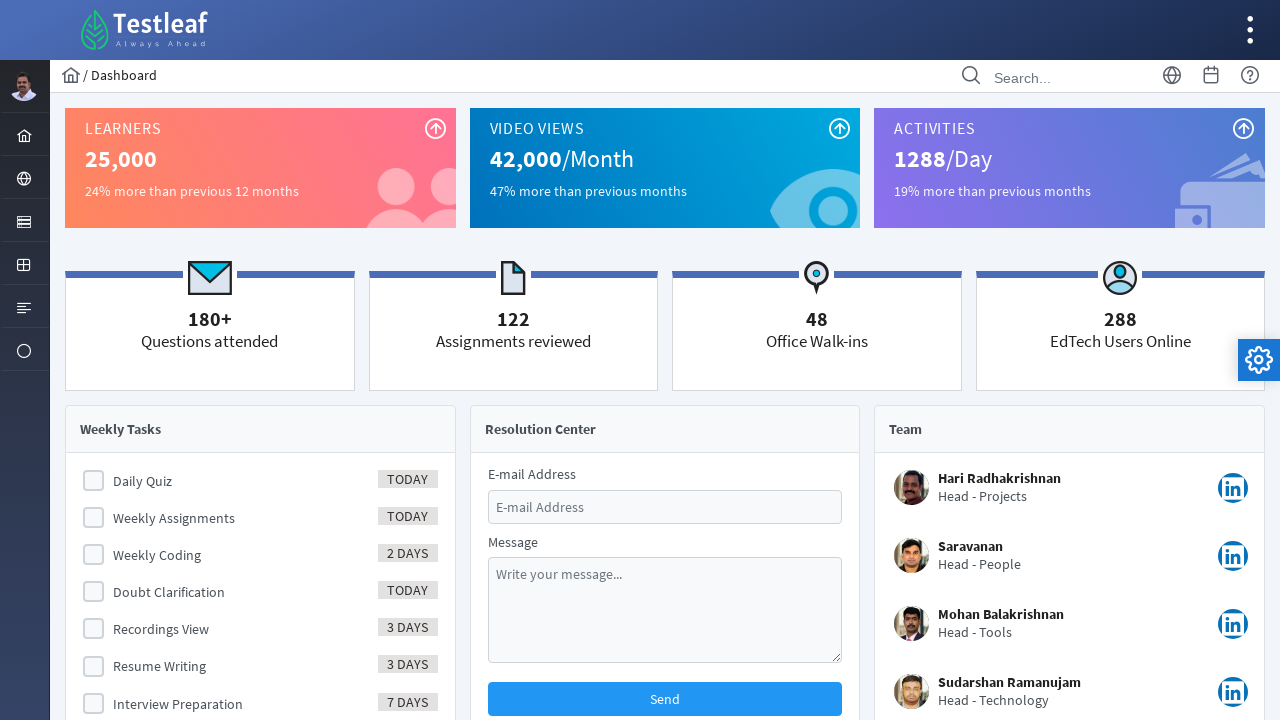

Navigated back to button test page
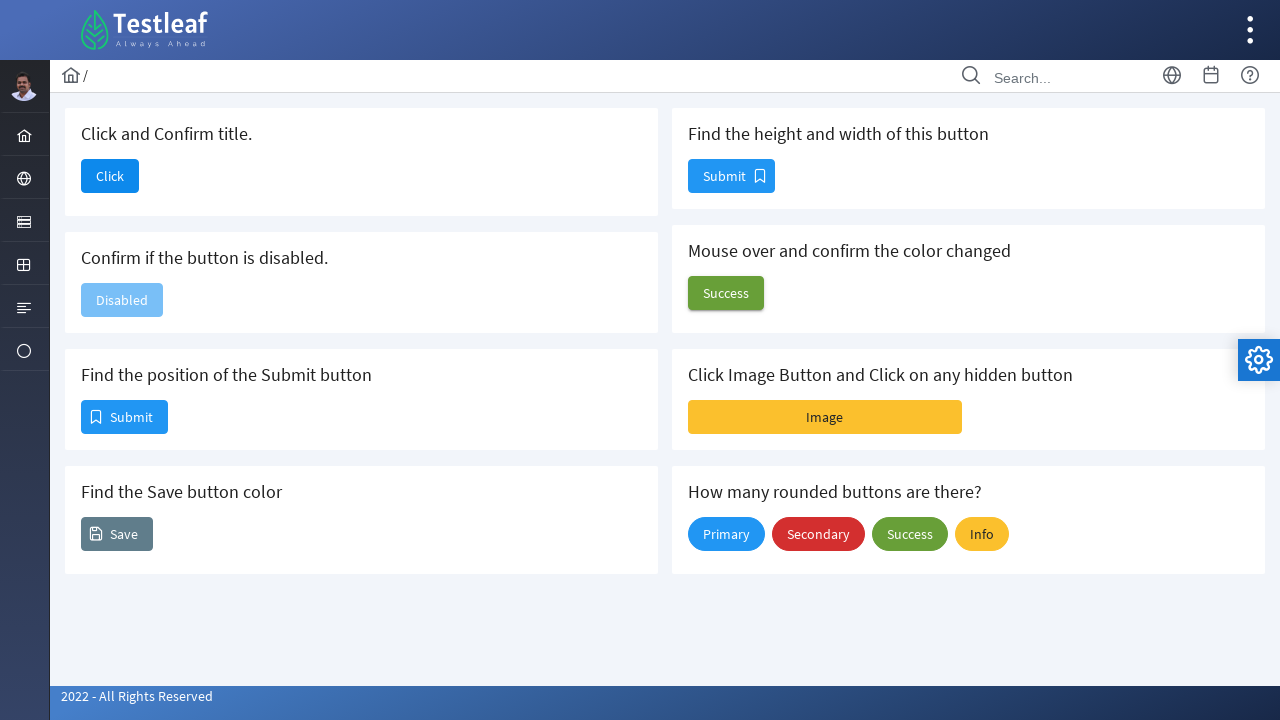

Checked if button is enabled: False
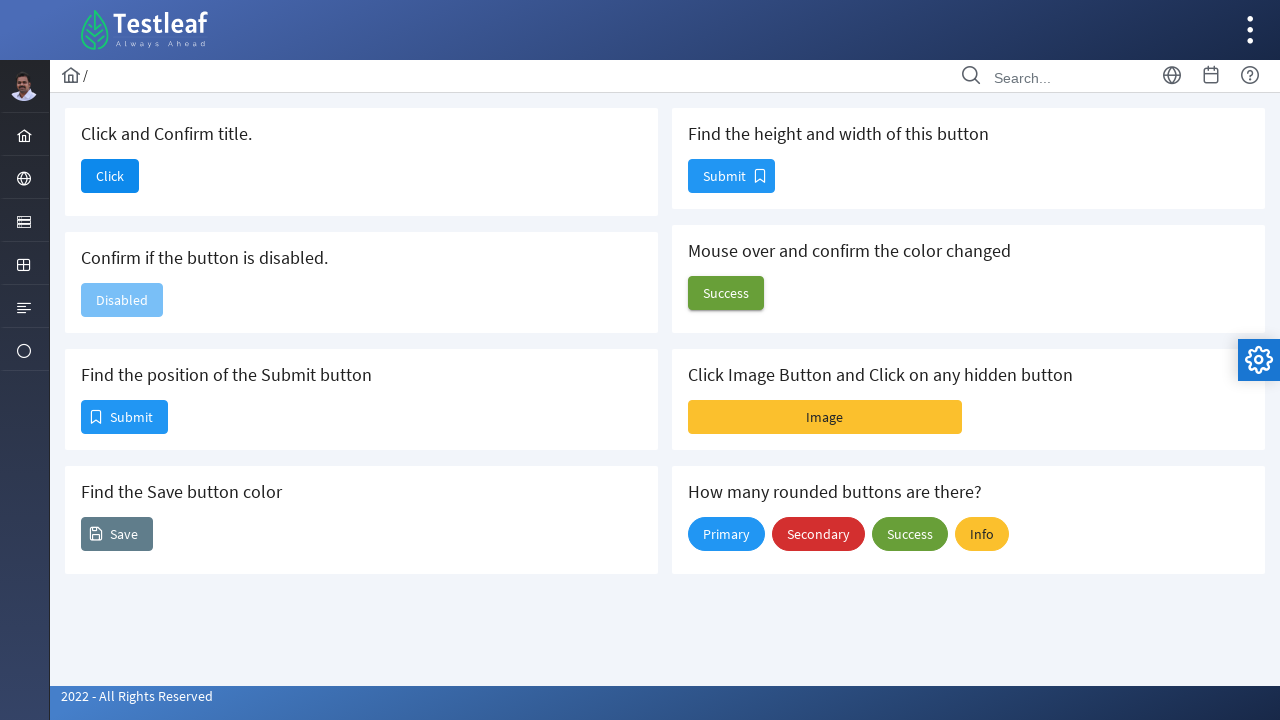

Retrieved bounding box for Submit button
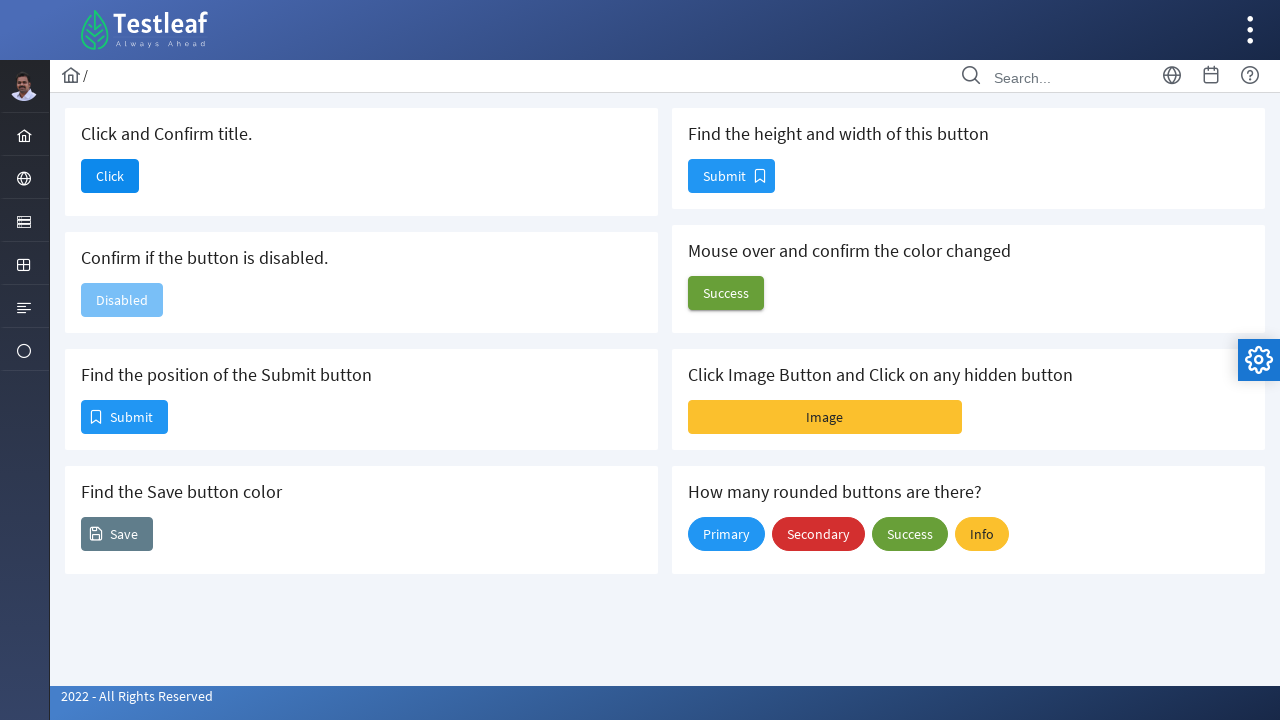

Submit button position: (81, 400)
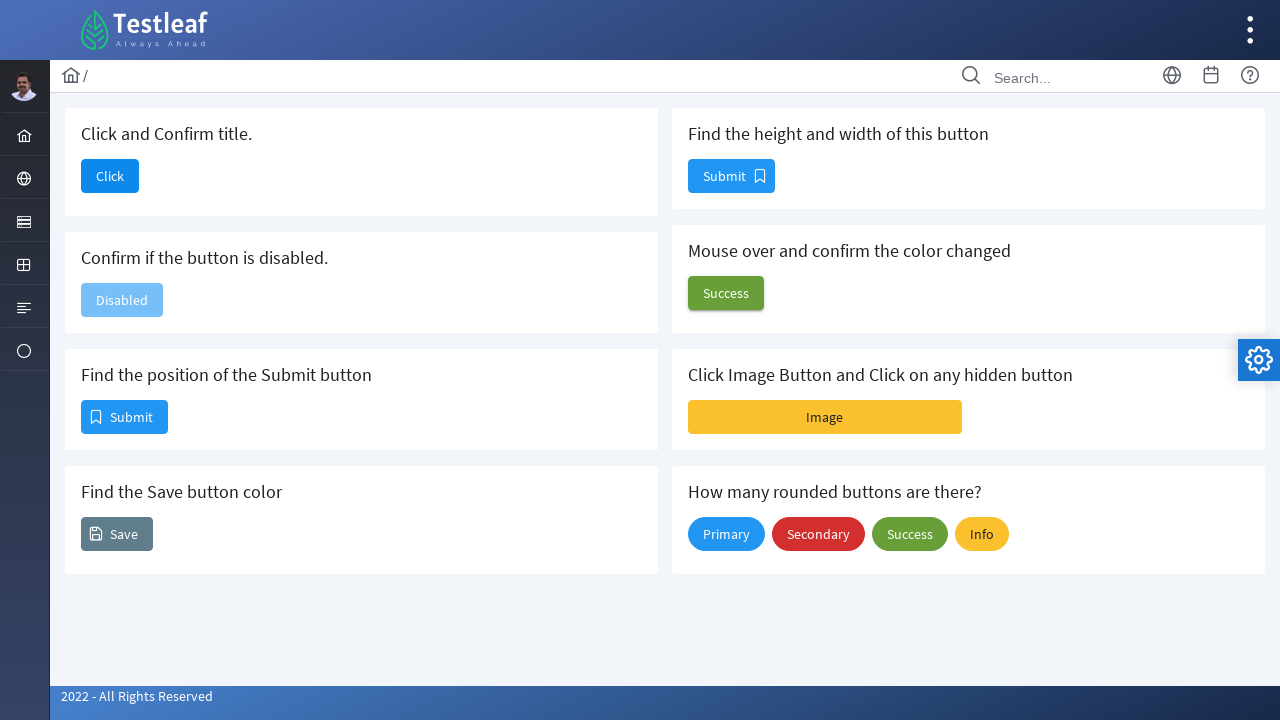

Retrieved bounding box for size button
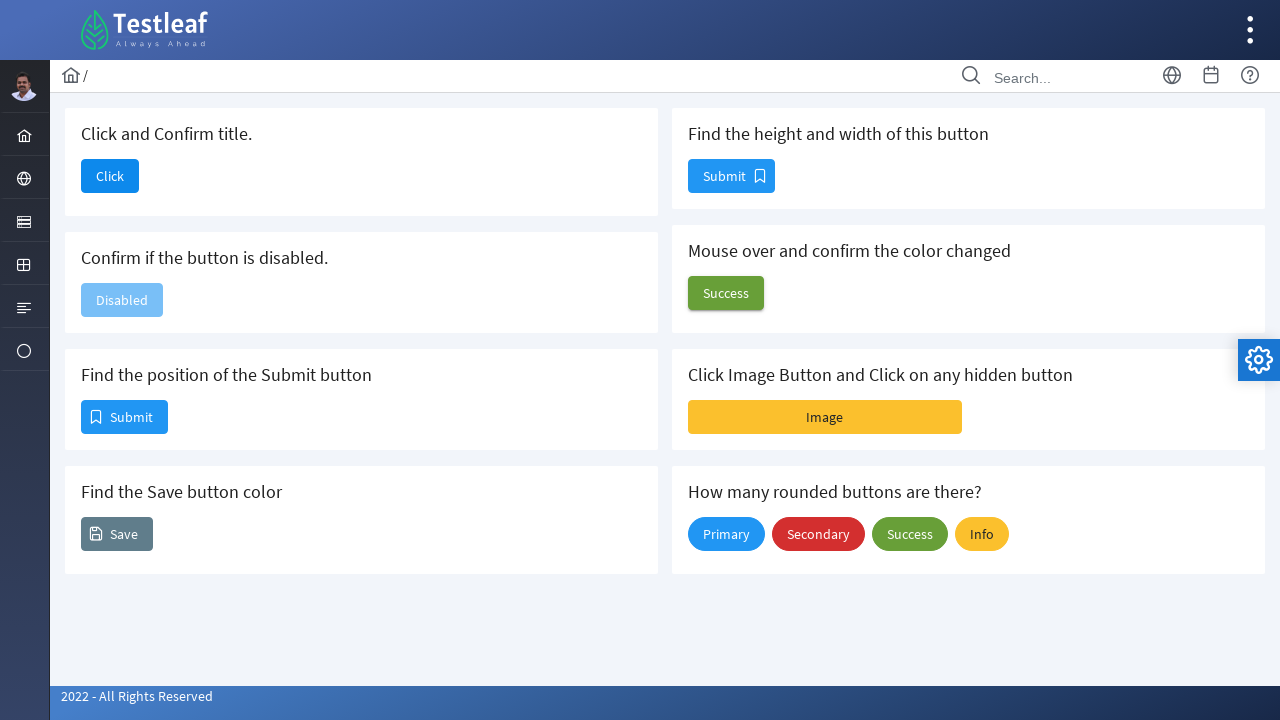

Button dimensions - width: 87, height: 34
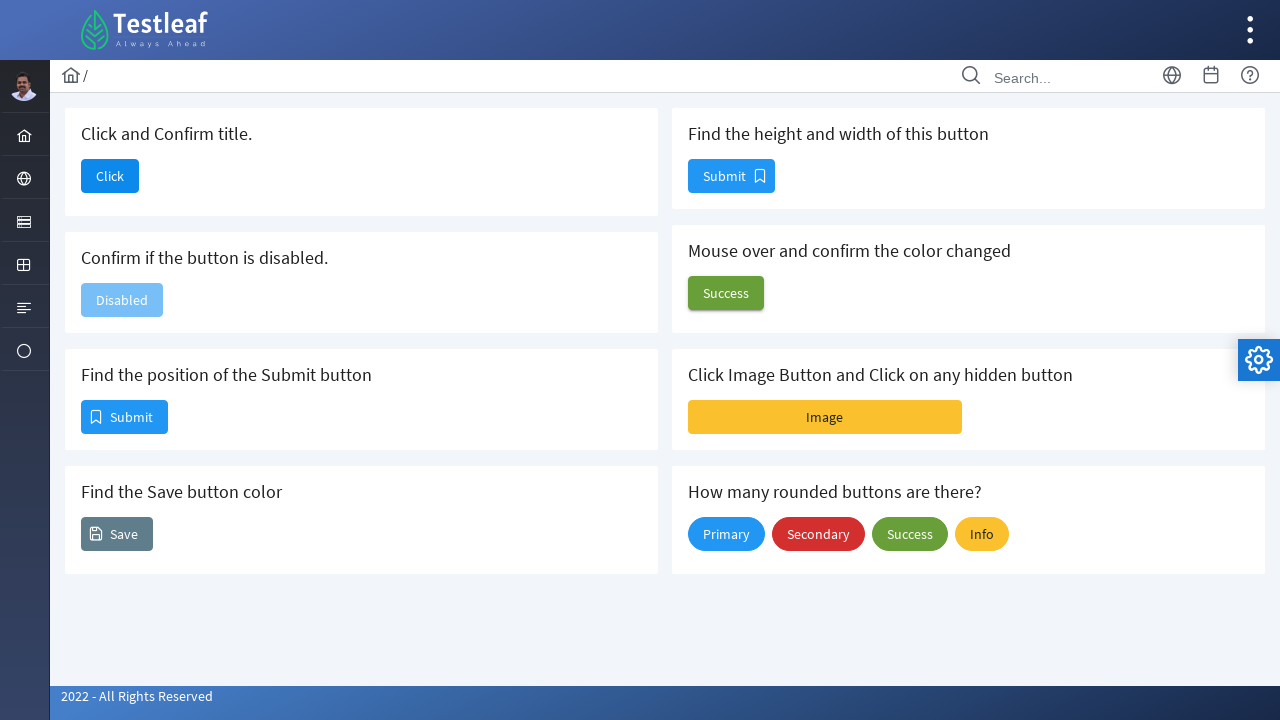

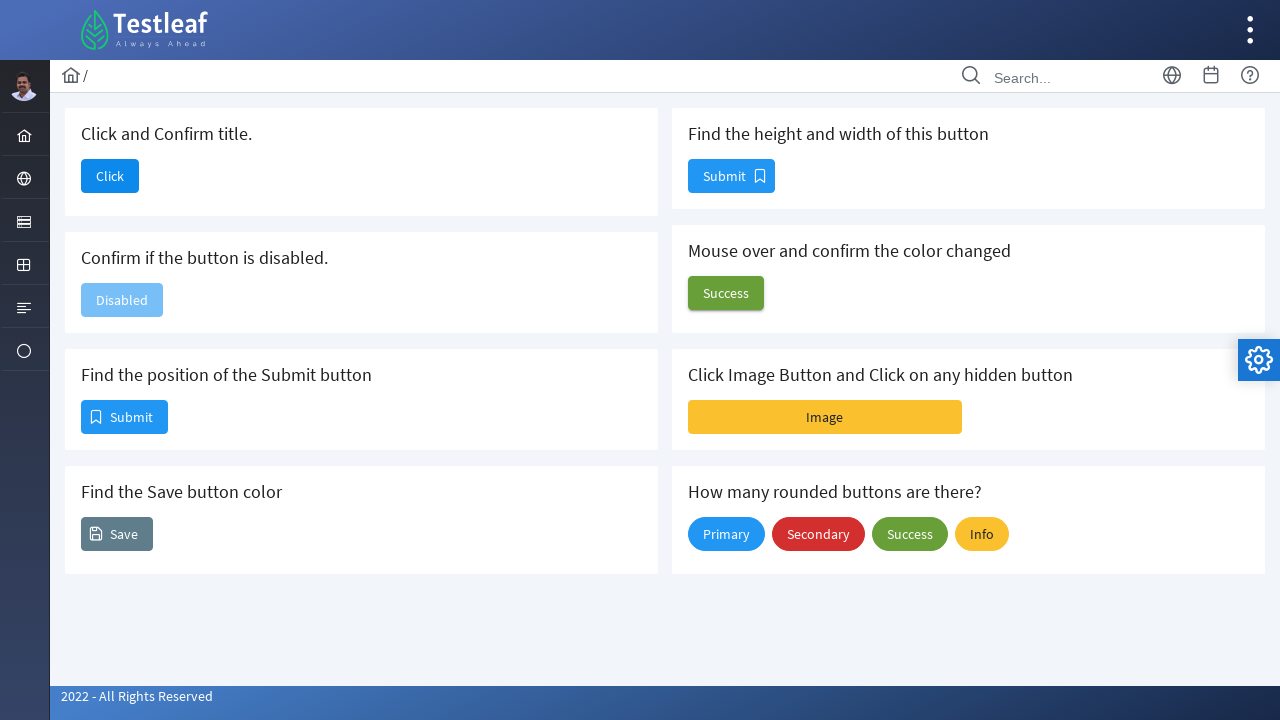